Tests the jQuery UI selectable widget by performing a click-and-hold drag action from the first list item to the fourth, selecting multiple items in the process.

Starting URL: https://jqueryui.com/selectable/

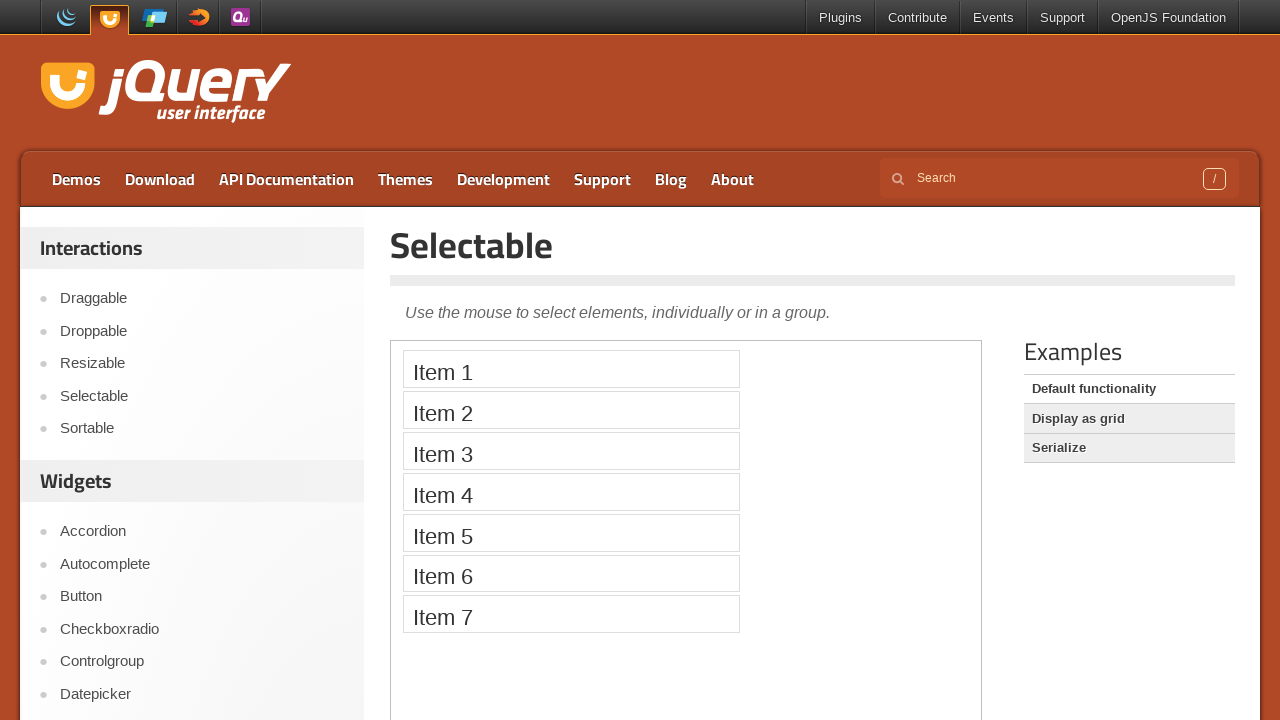

Located the demo iframe
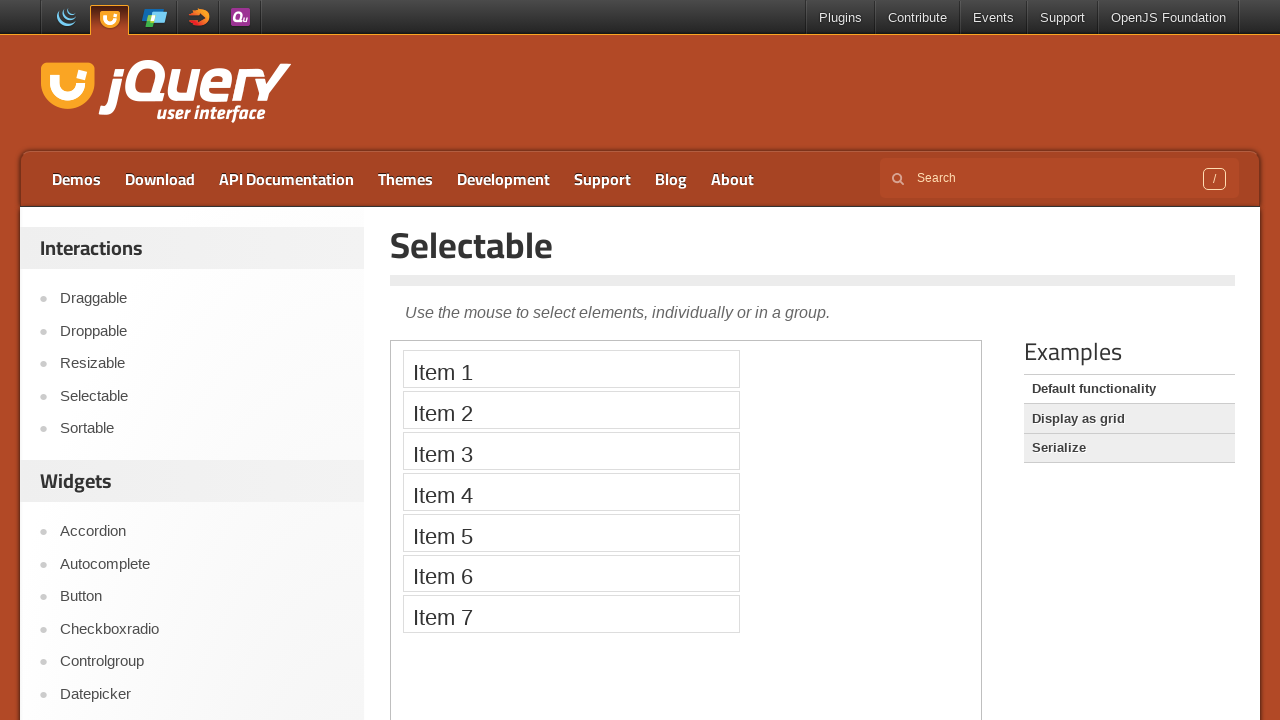

Located the first list item
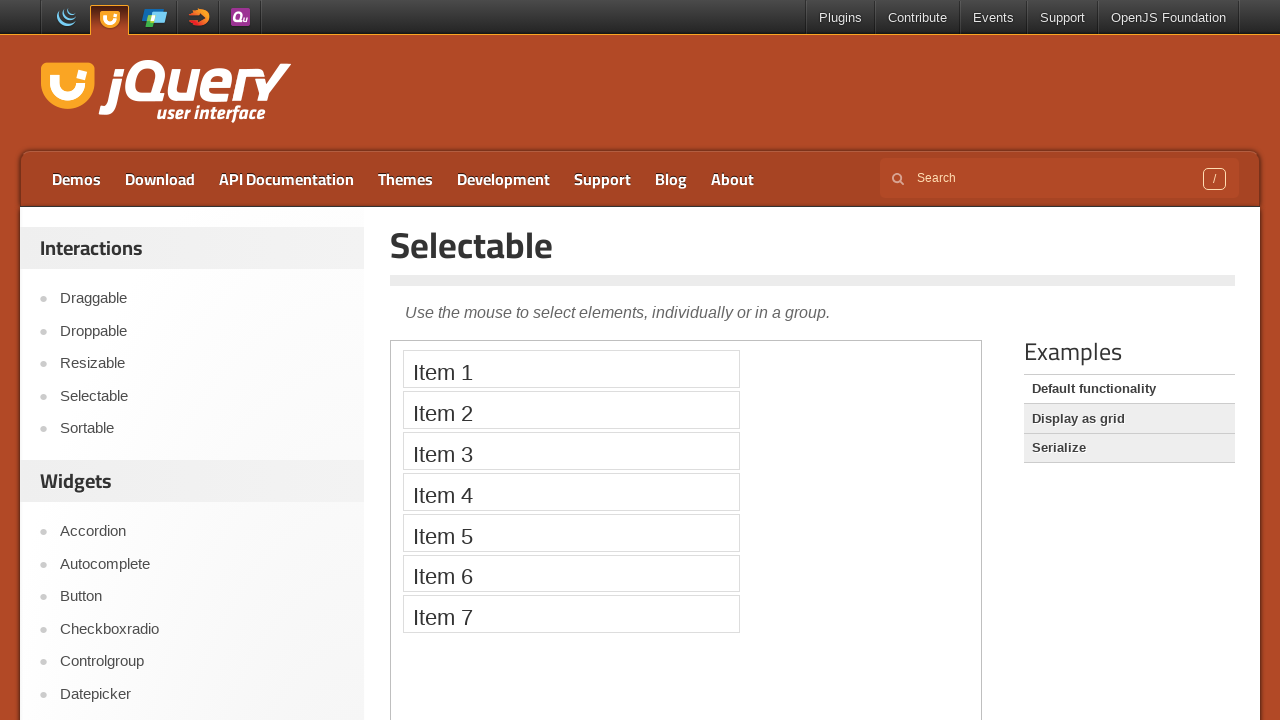

Located the fourth list item
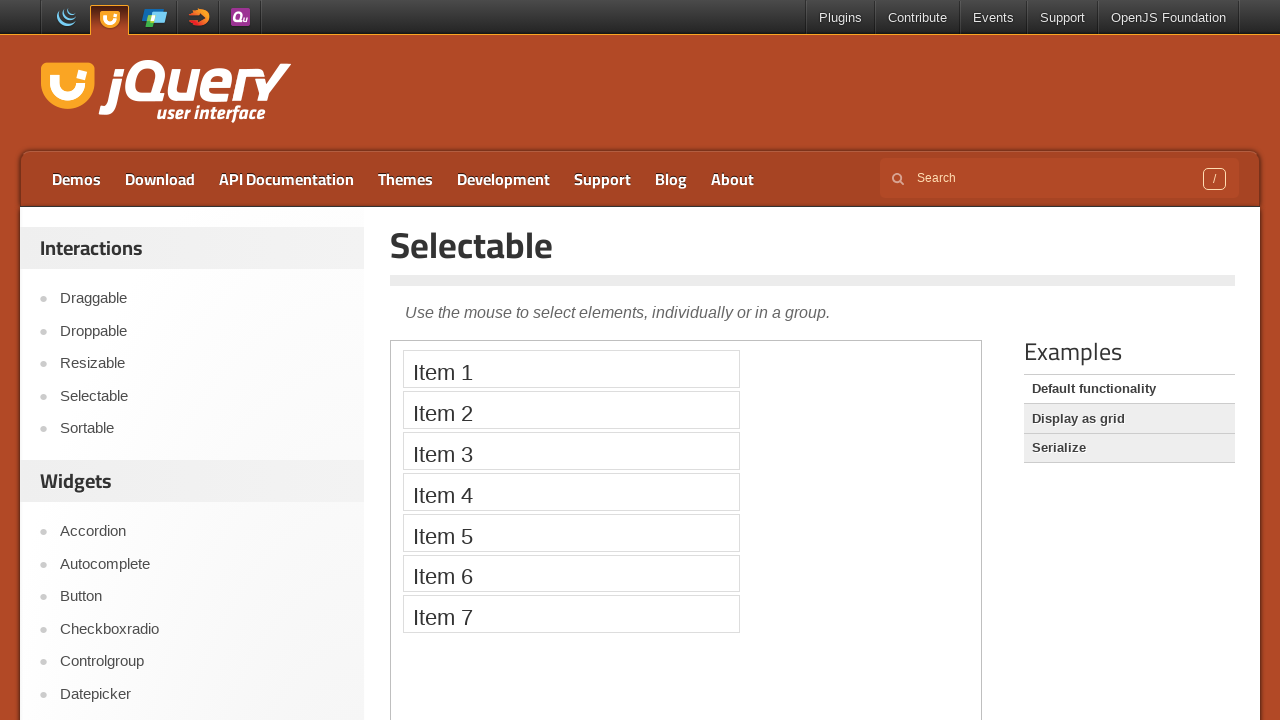

Performed click-and-hold drag from first item to fourth item to select multiple items at (571, 492)
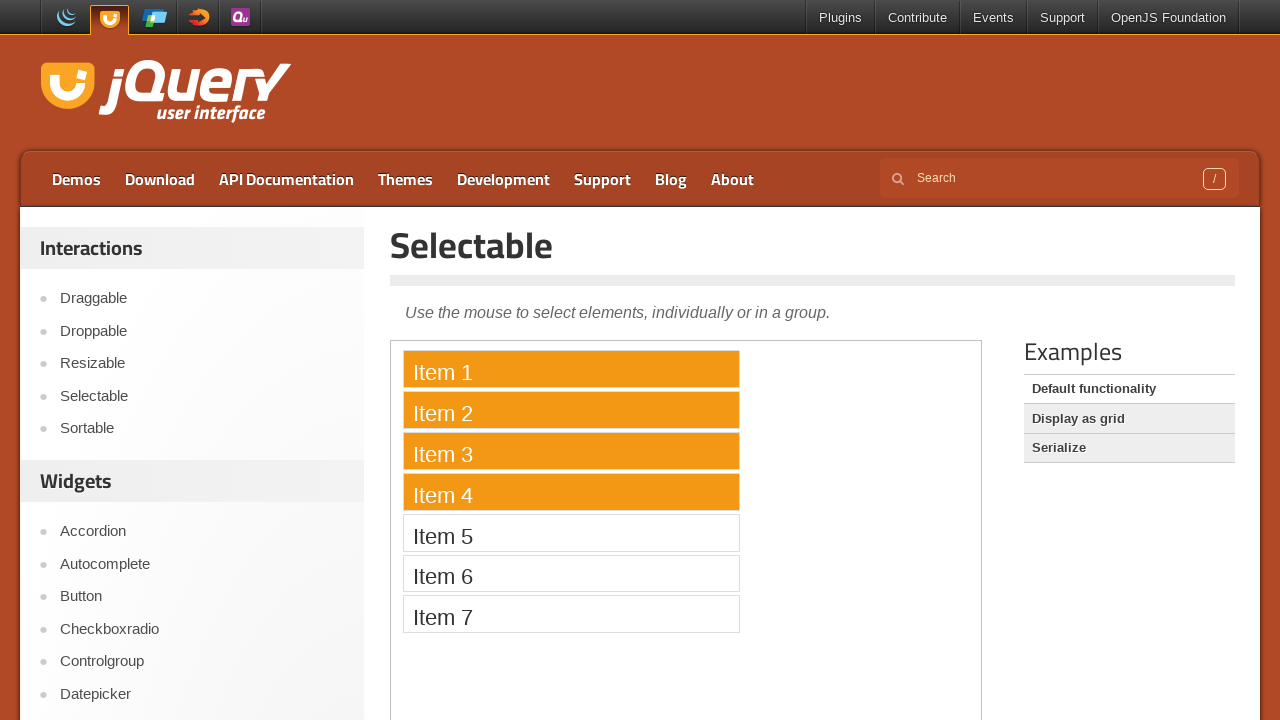

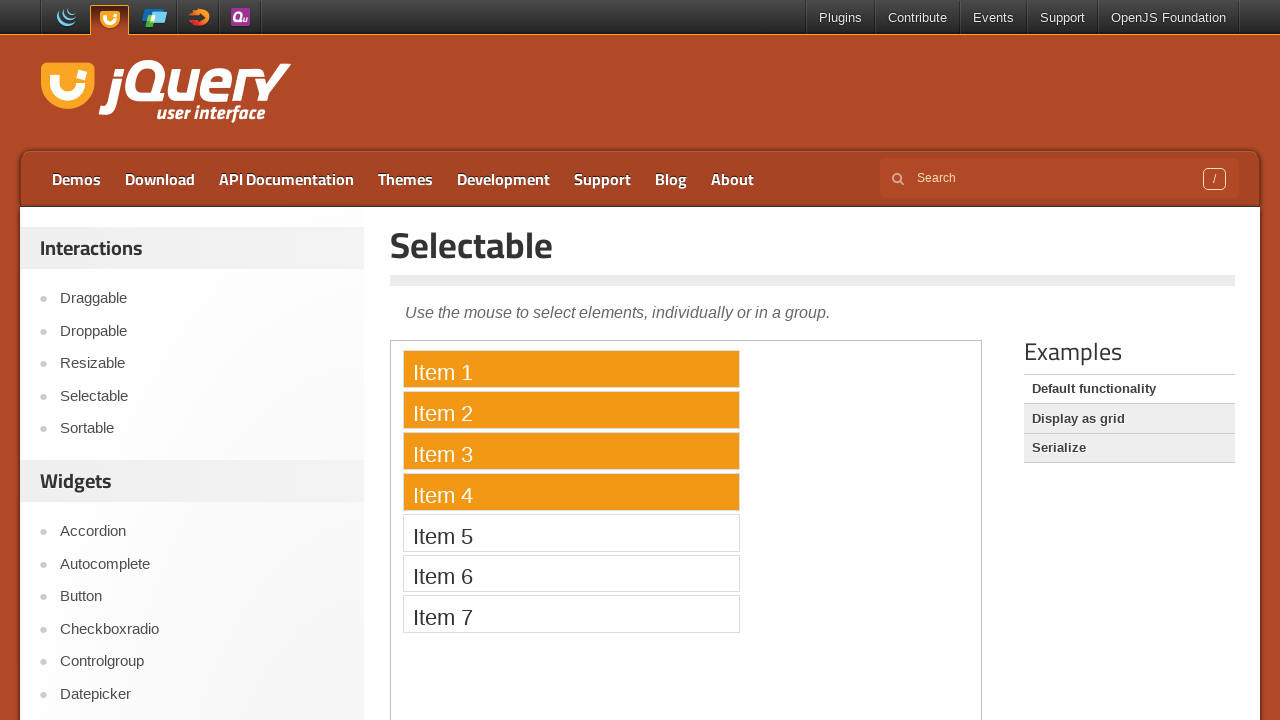